Tests pressing the SPACE key on an input element and verifies the page displays the correct key press result.

Starting URL: http://the-internet.herokuapp.com/key_presses

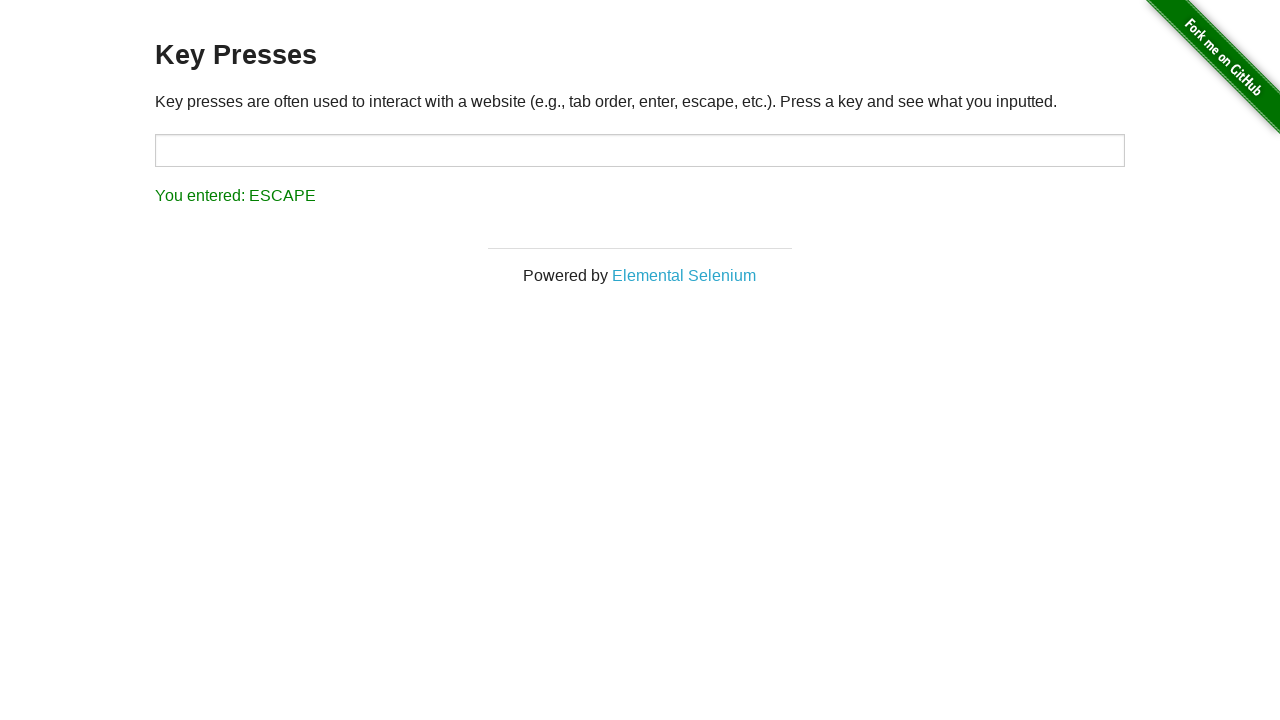

Pressed SPACE key on target input element on #target
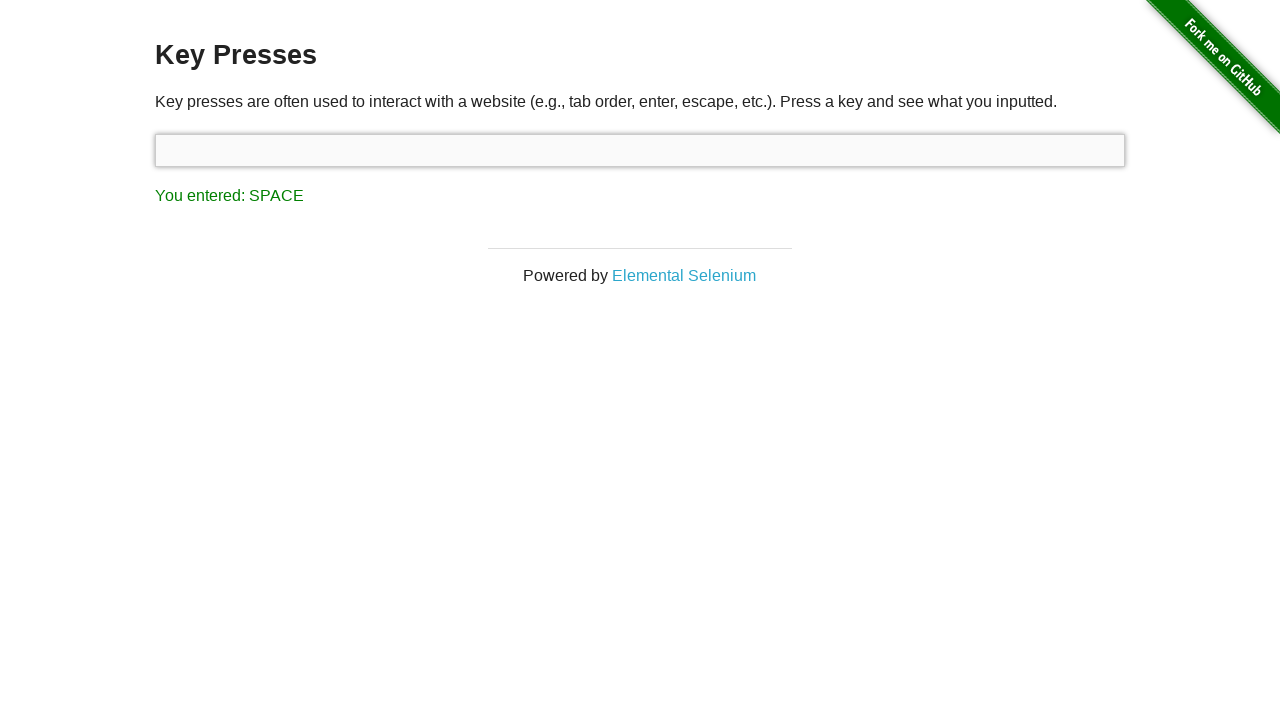

Result element loaded
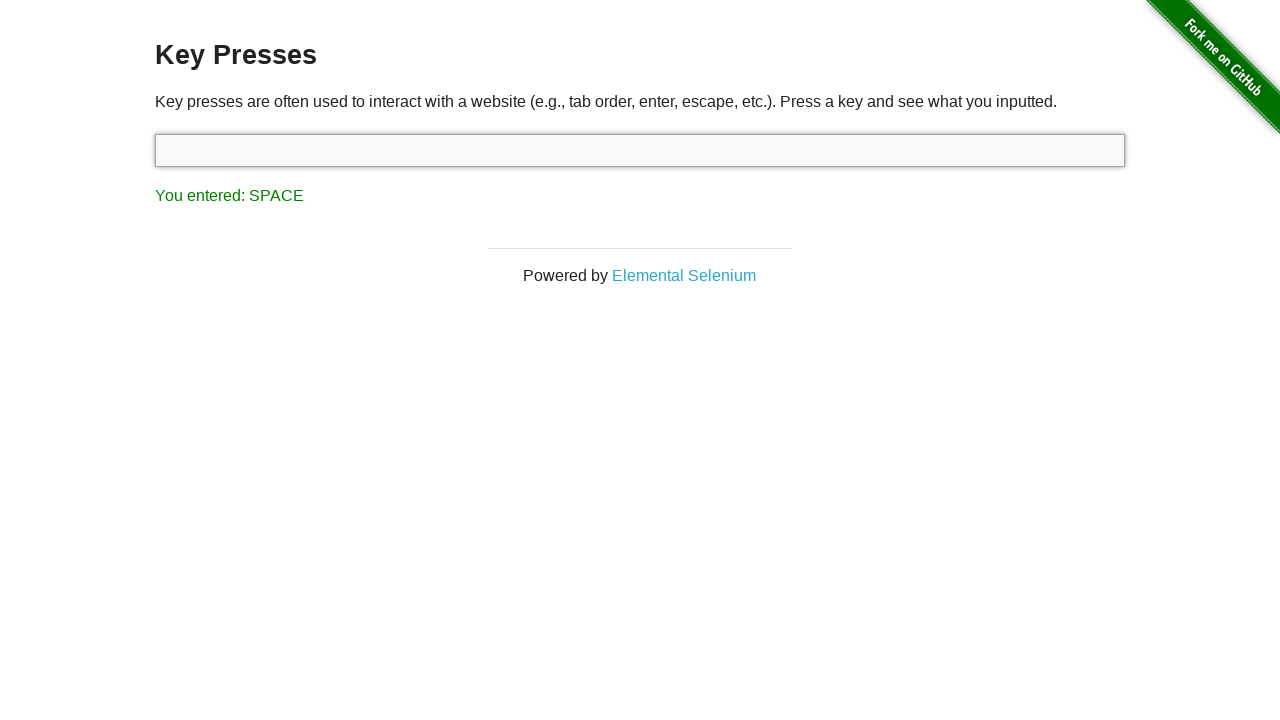

Retrieved result text content
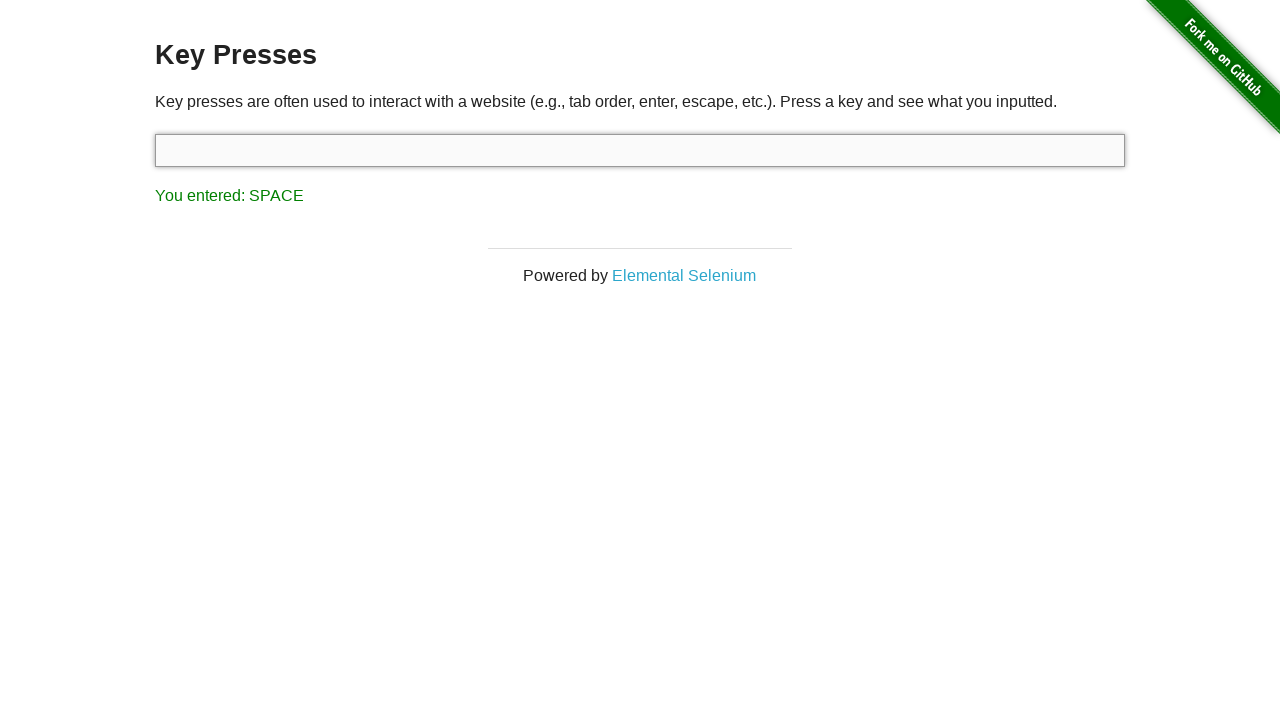

Verified result text matches expected value 'You entered: SPACE'
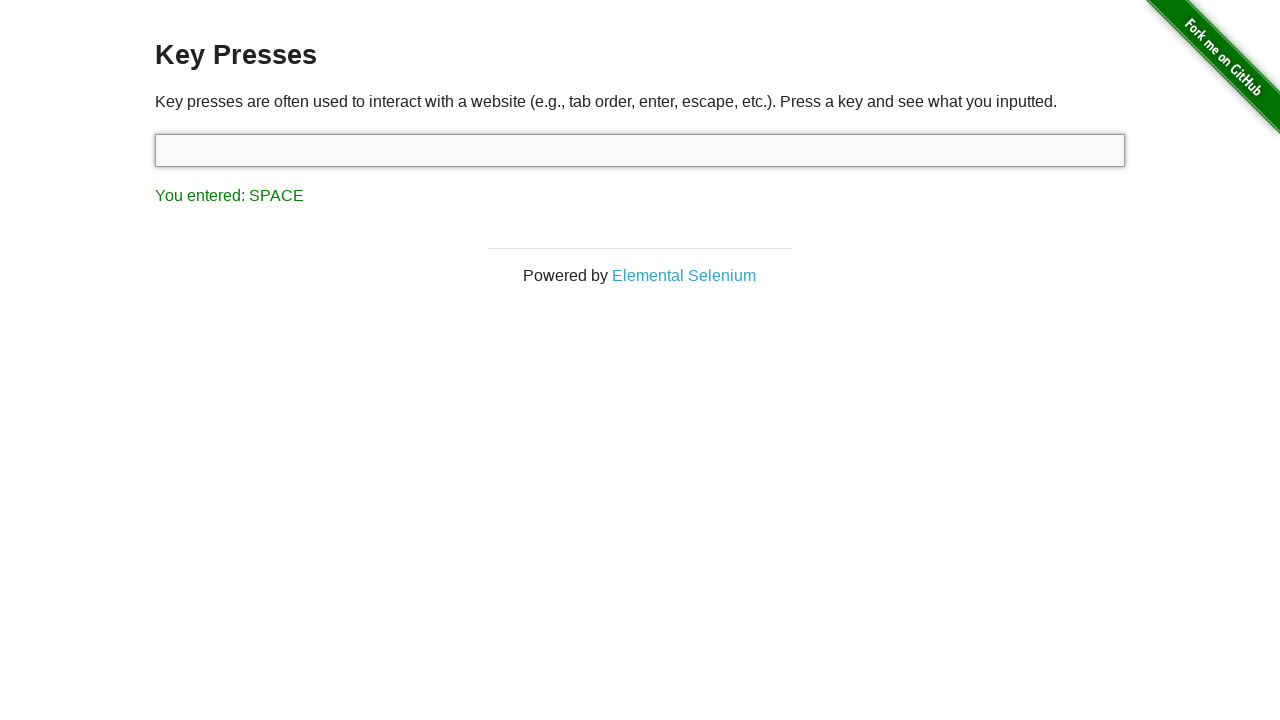

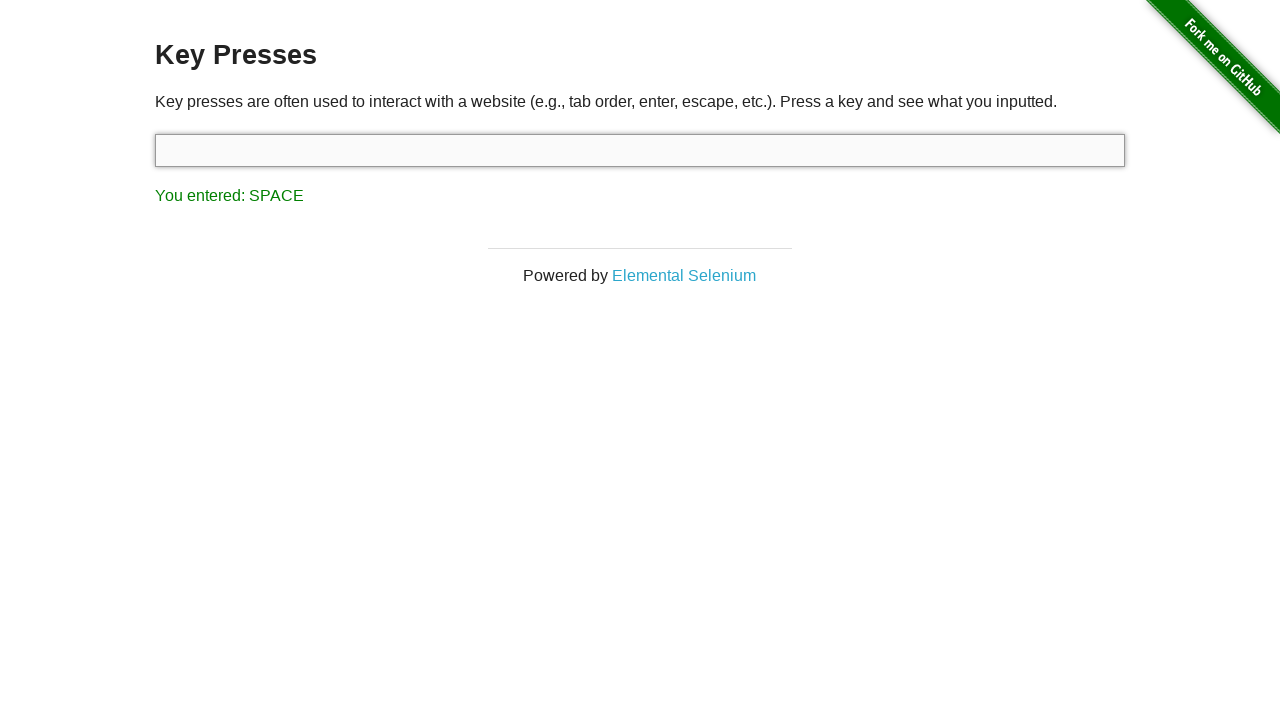